Tests JavaScript alert popup handling by triggering different types of alerts and accepting/dismissing them

Starting URL: https://demo.automationtesting.in/Alerts.html

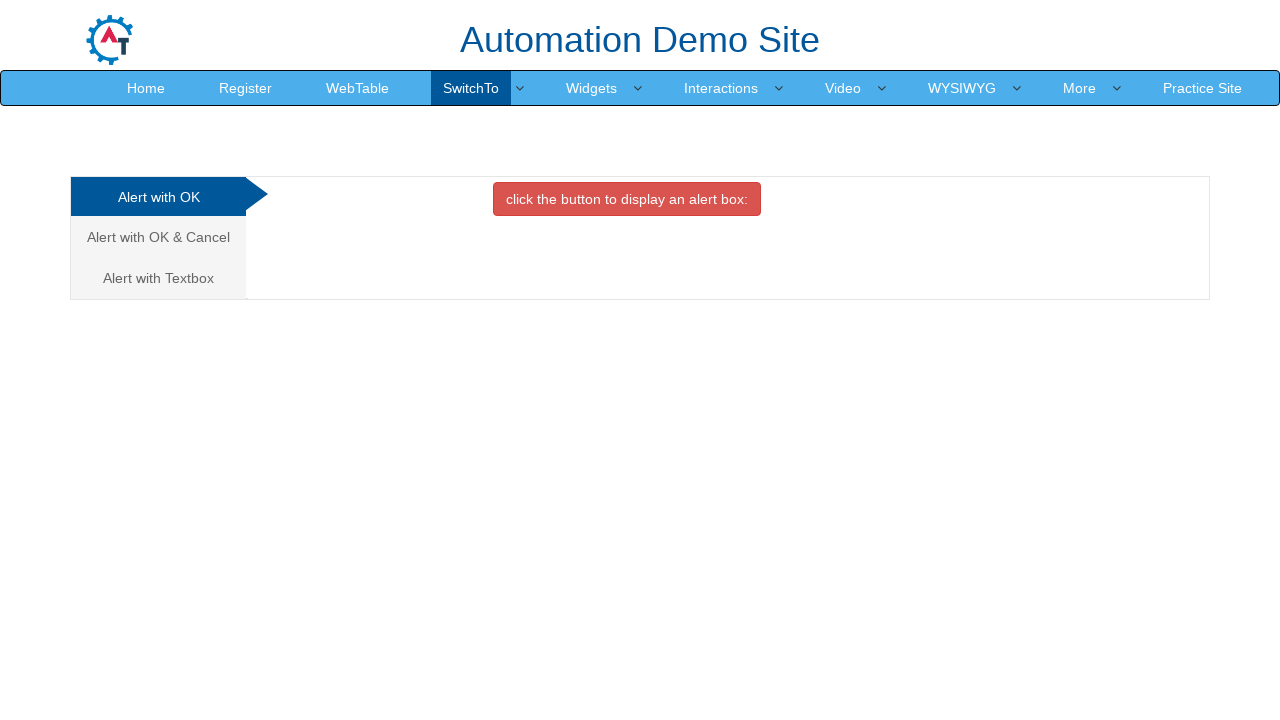

Clicked button to trigger first JavaScript alert at (627, 199) on xpath=//button[@class='btn btn-danger']
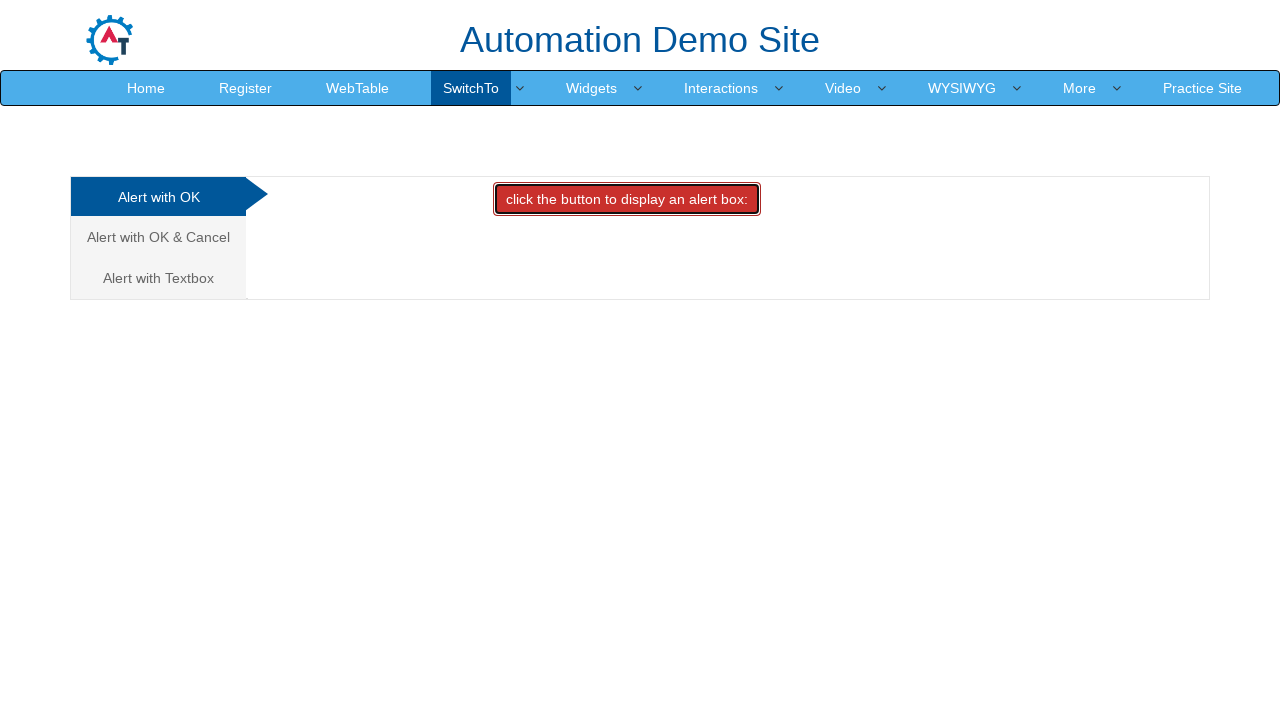

Set up dialog handler to accept the alert
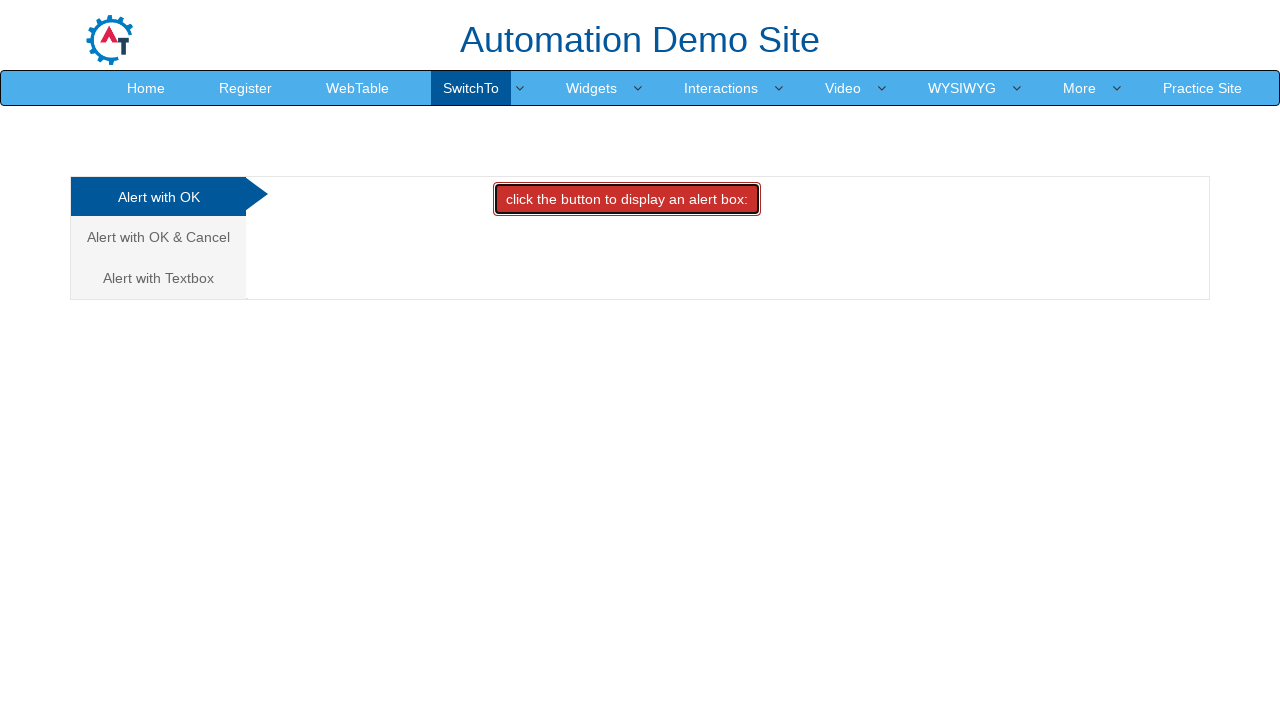

Clicked on second alert type navigation link at (158, 237) on (//a[@class='analystic'])[2]
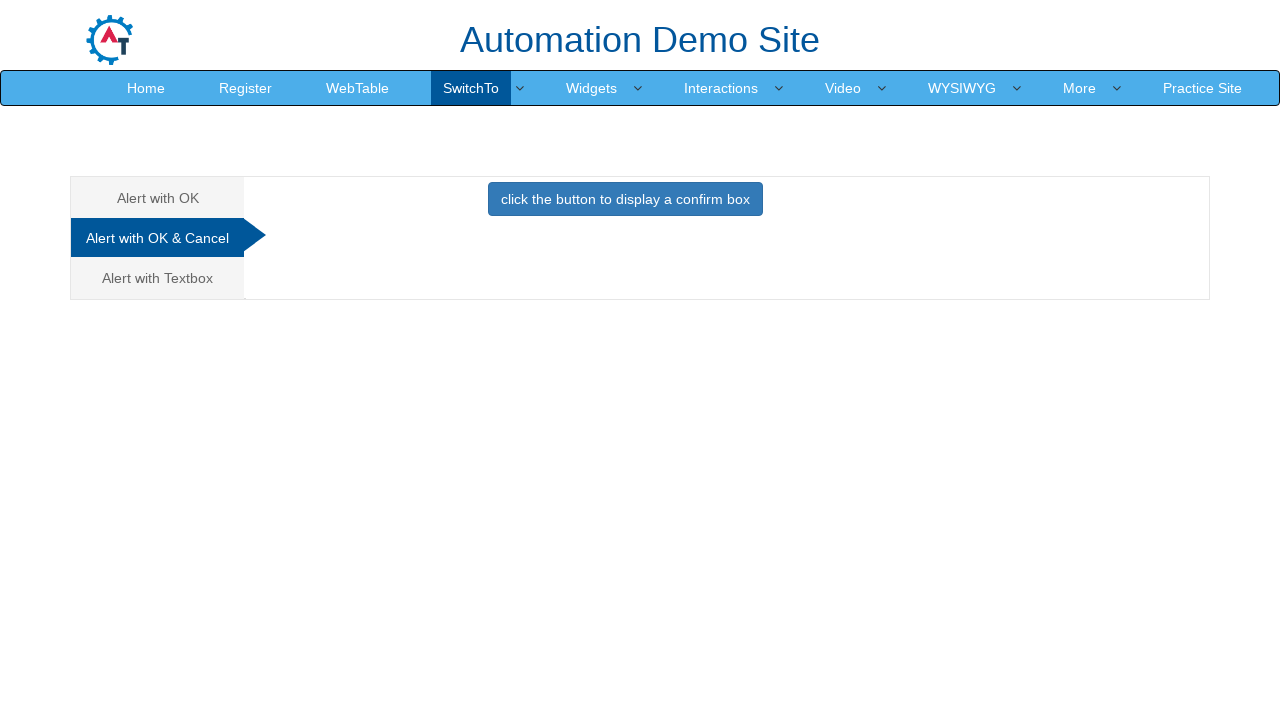

Clicked button to trigger confirmation alert at (625, 199) on xpath=//button[@class='btn btn-primary']
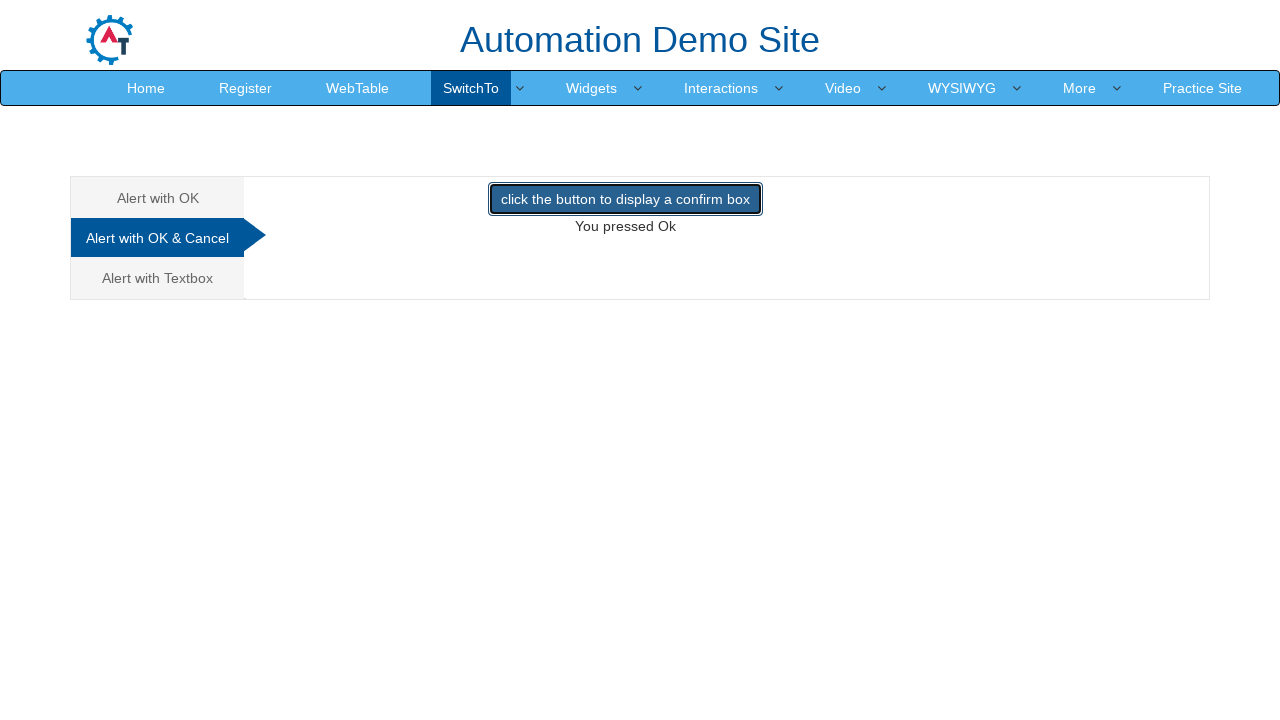

Set up dialog handler to dismiss the confirmation alert
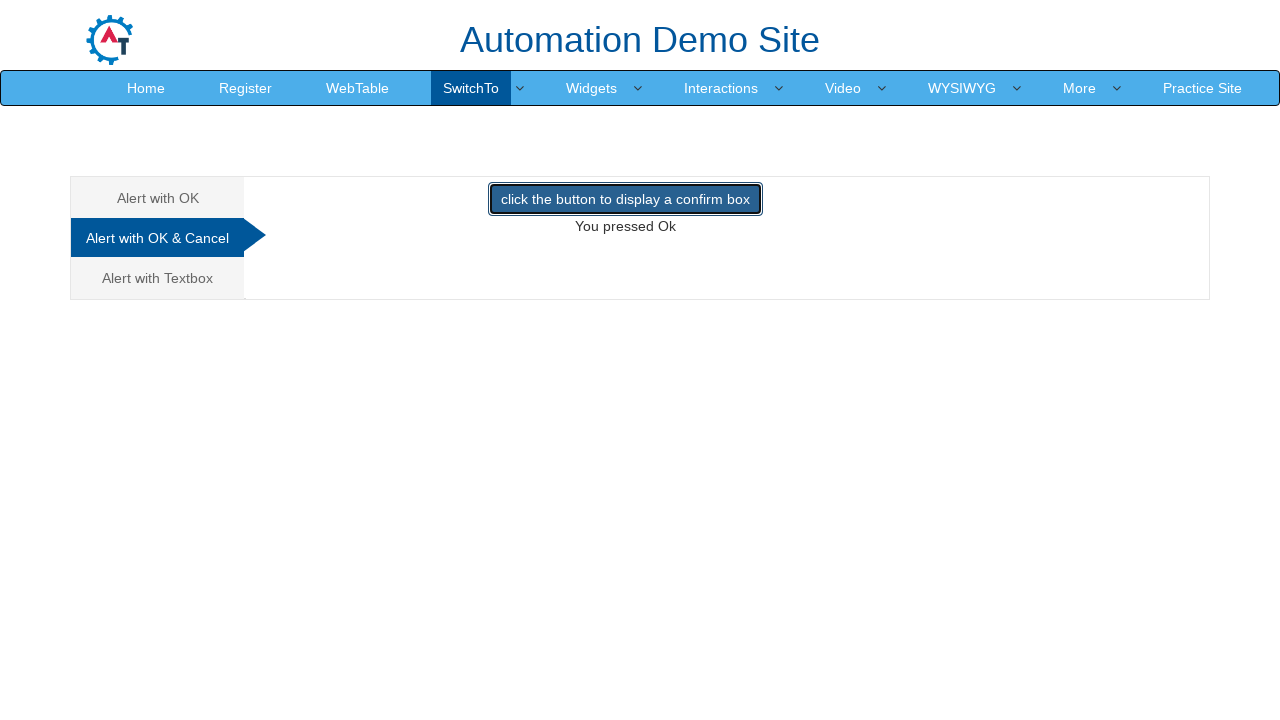

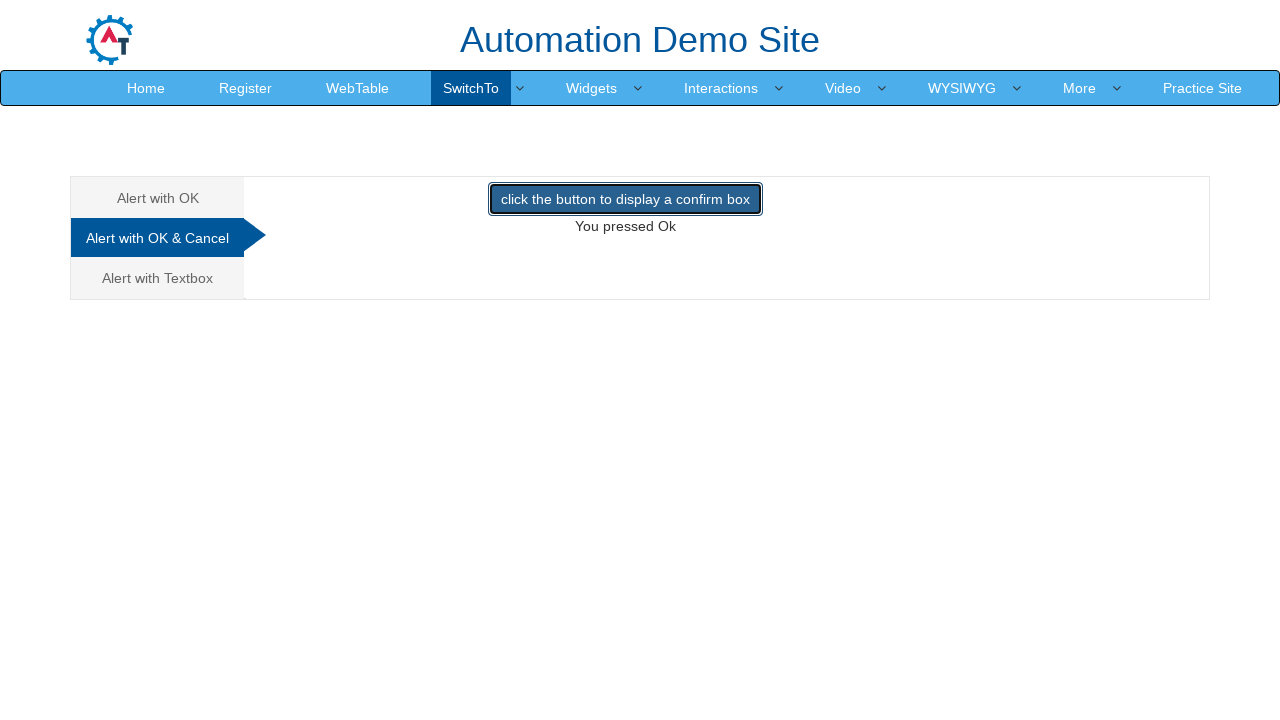